Tests clicking the Back button on the answers page to return to question 1

Starting URL: https://shemsvcollege.github.io/Trivia/

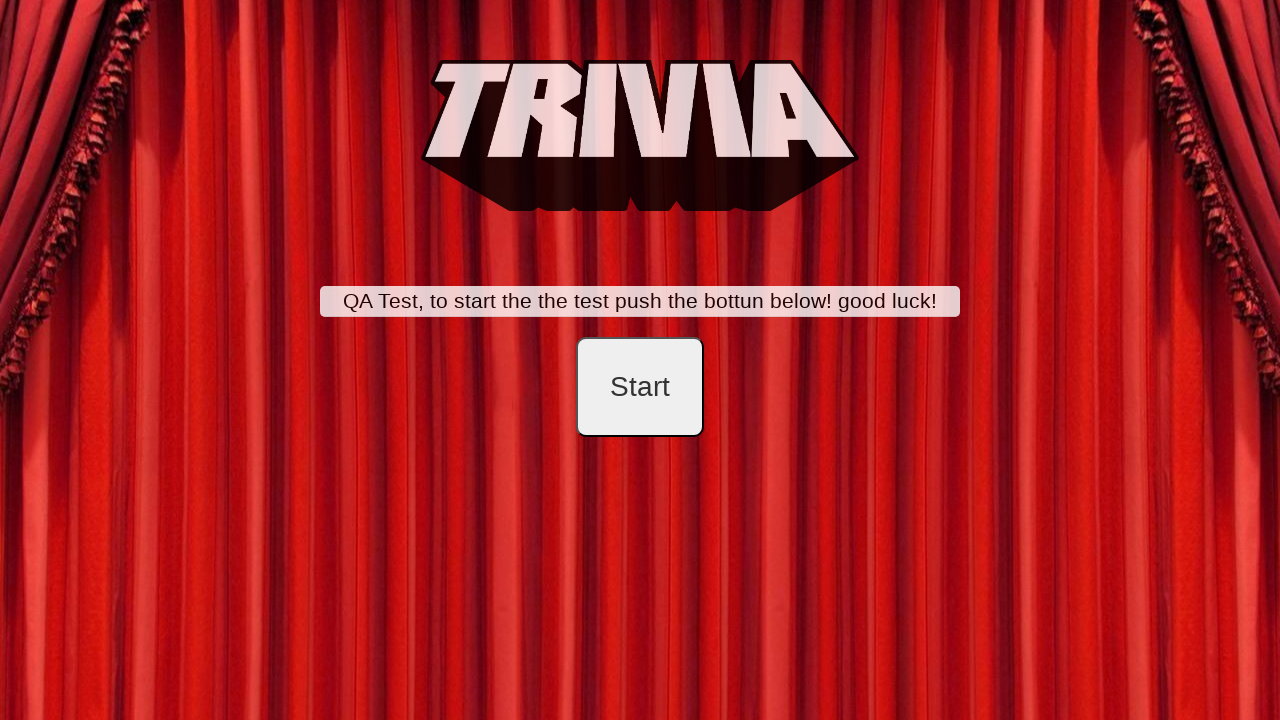

Clicked start button to begin trivia at (640, 387) on #startB
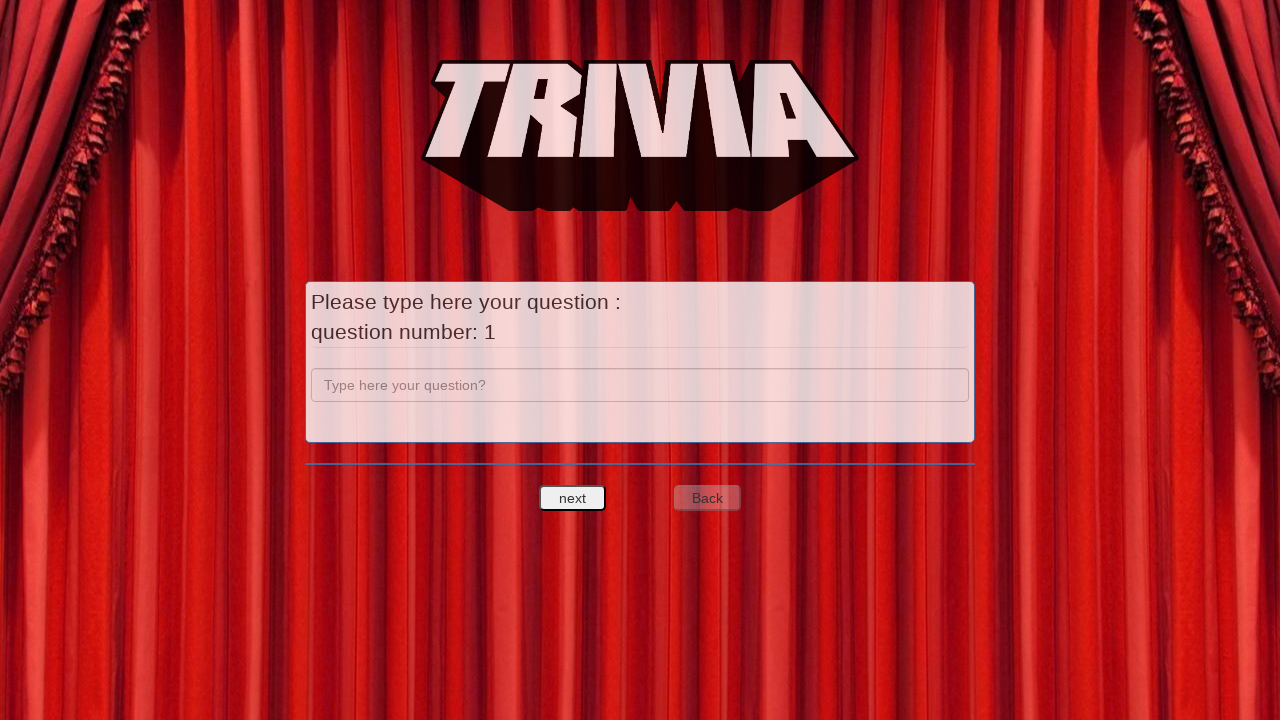

Entered answer 'a' into question field on input[name='question']
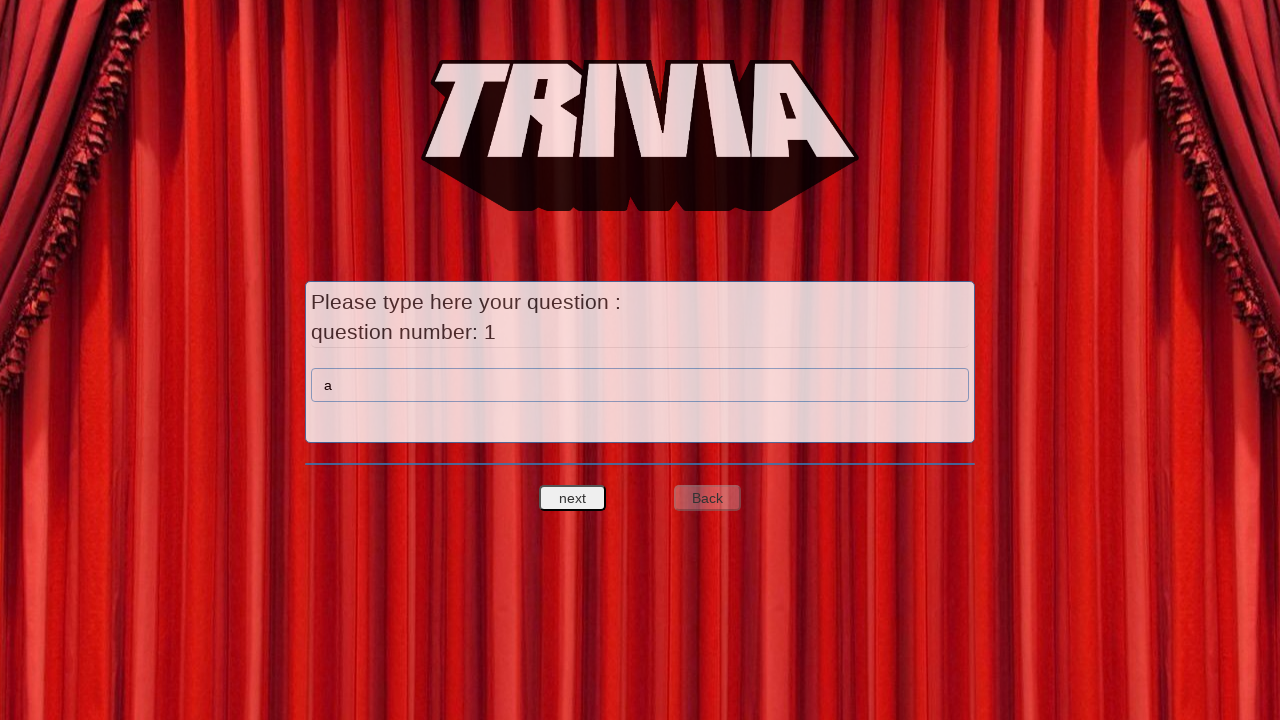

Clicked next question button to advance at (573, 498) on #nextquest
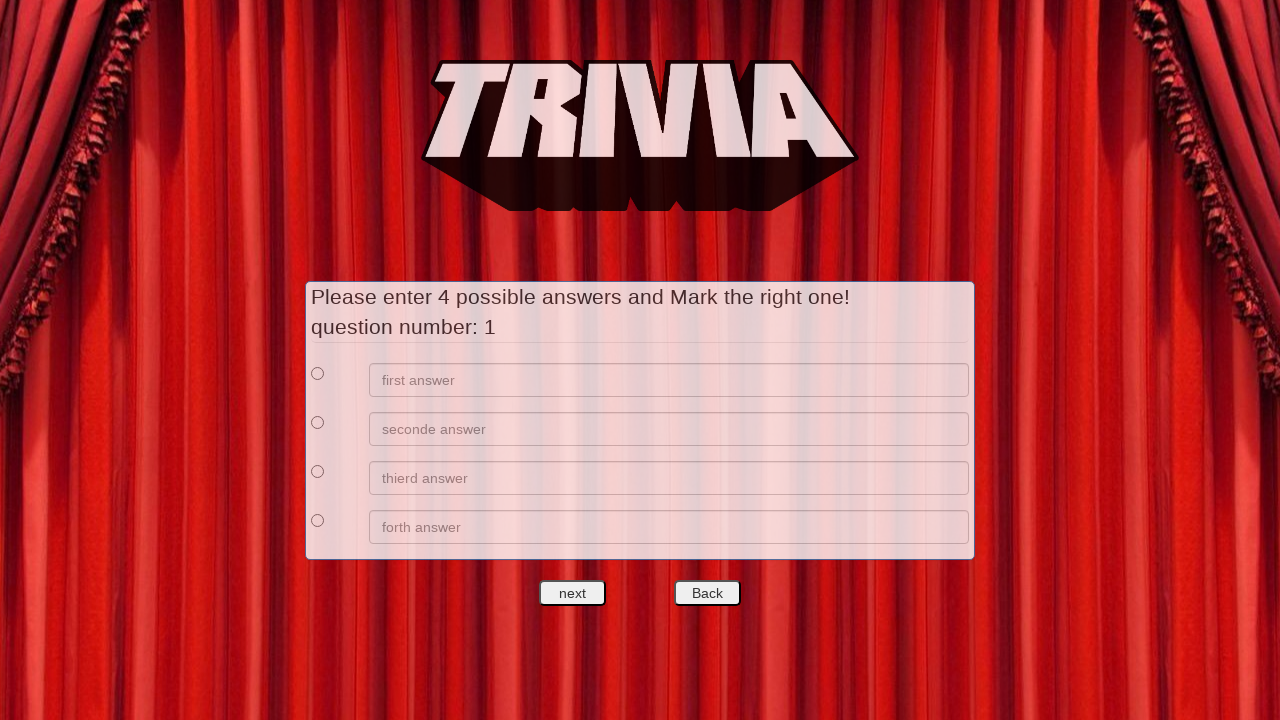

Clicked back button on answers page at (707, 593) on #backquest
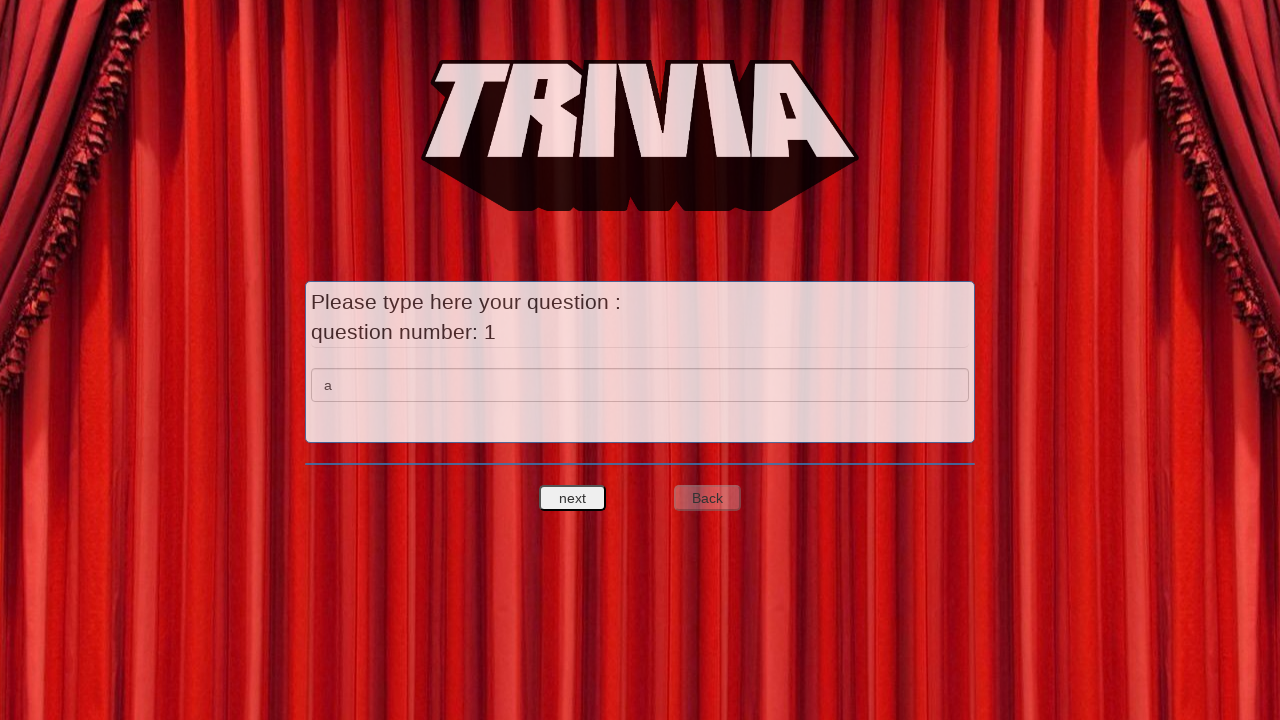

Verified return to question 1 - back button works correctly
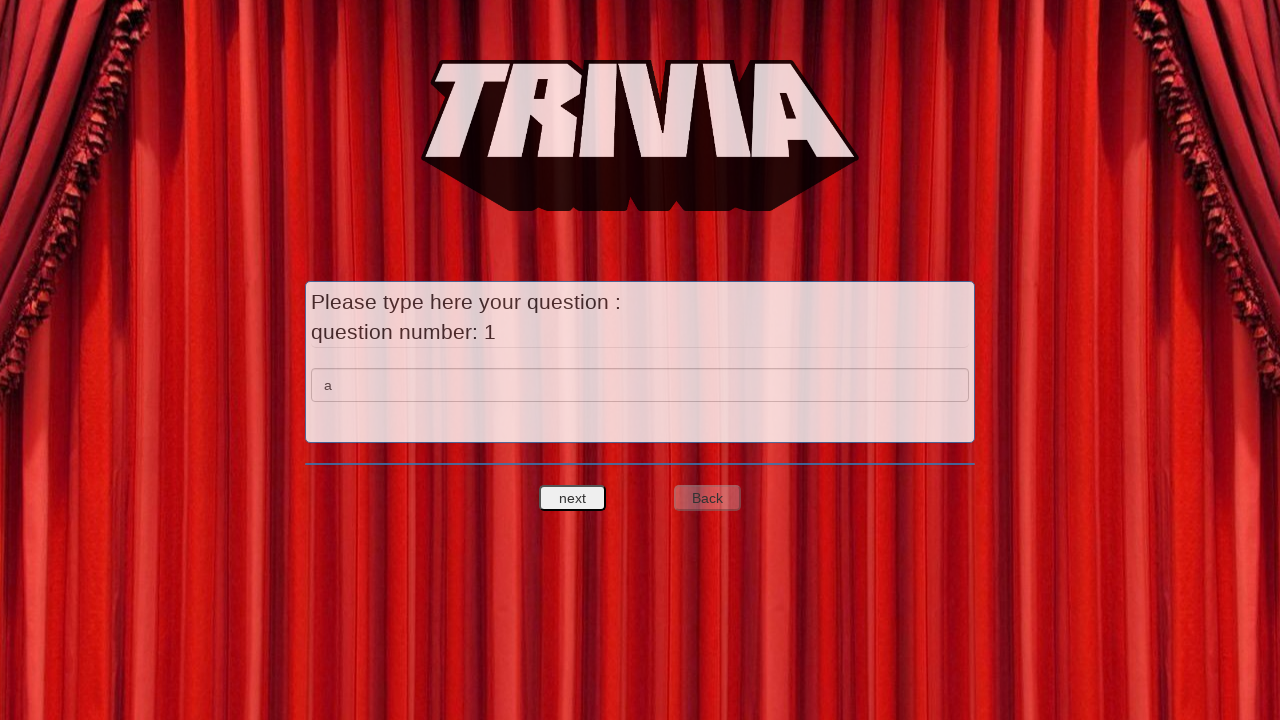

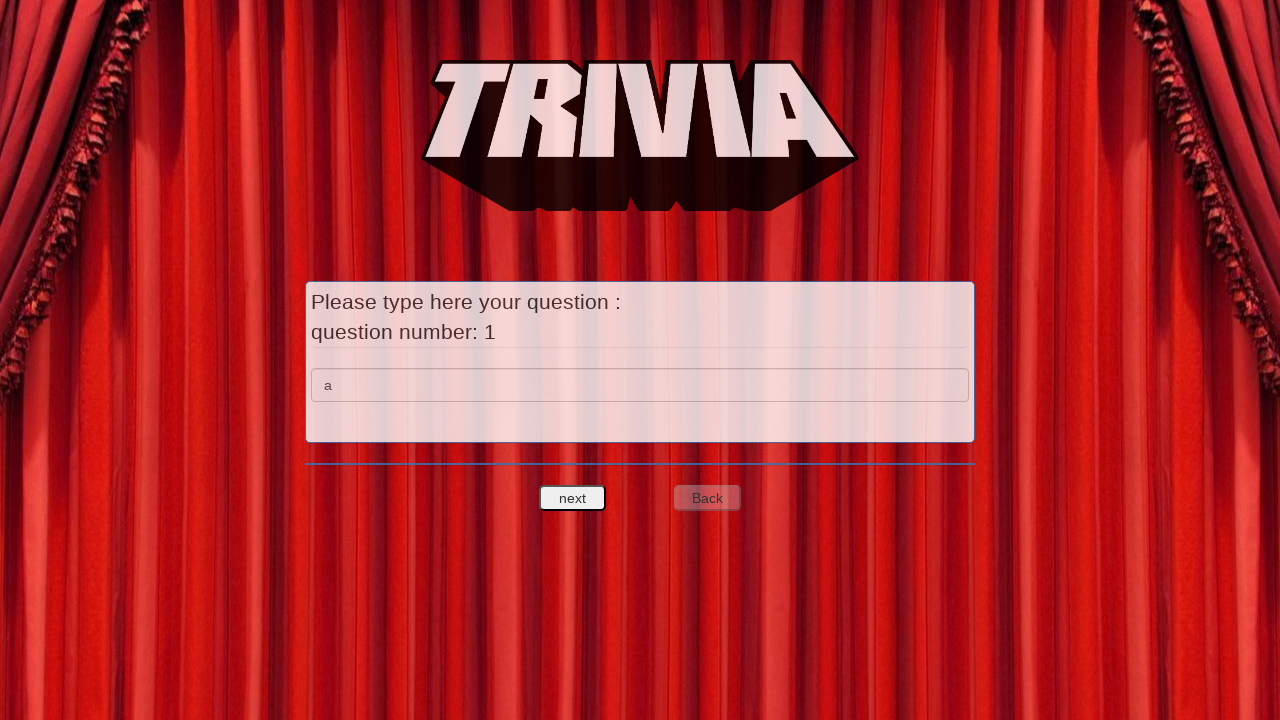